Navigates to Flipkart homepage and verifies the page loads by checking the URL and title are accessible.

Starting URL: https://www.flipkart.com/

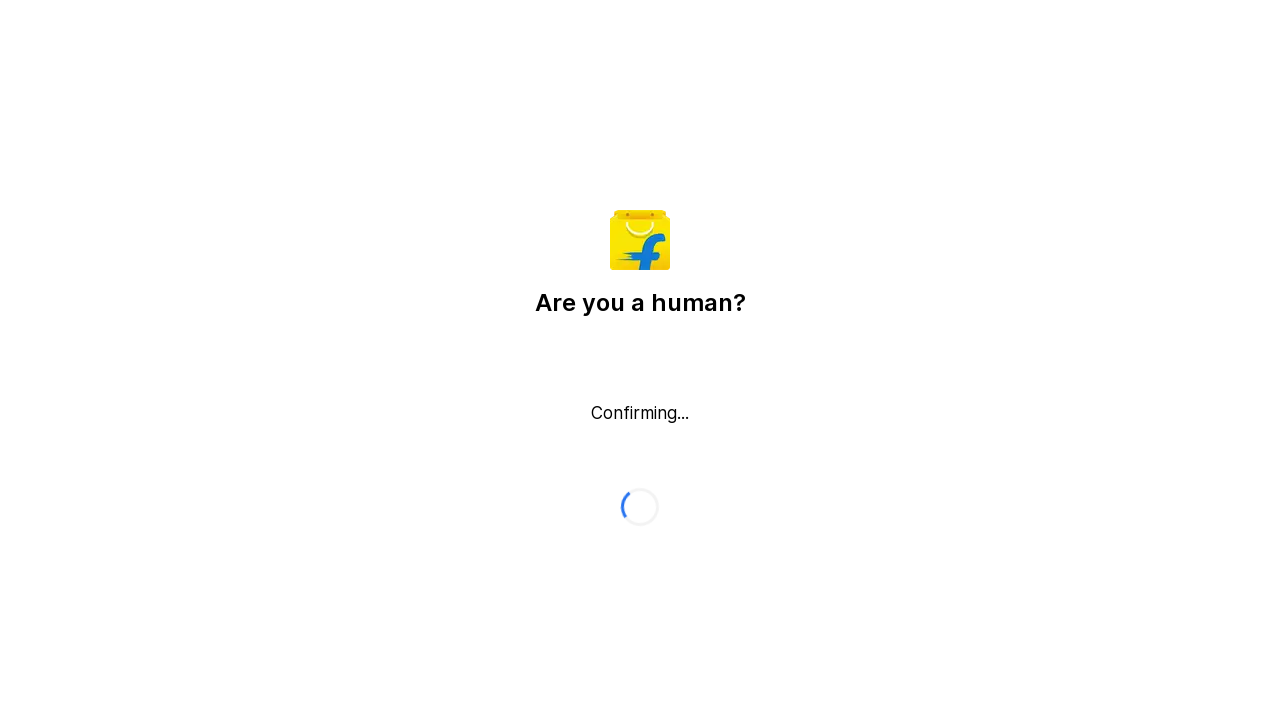

Waited for page DOM content to load
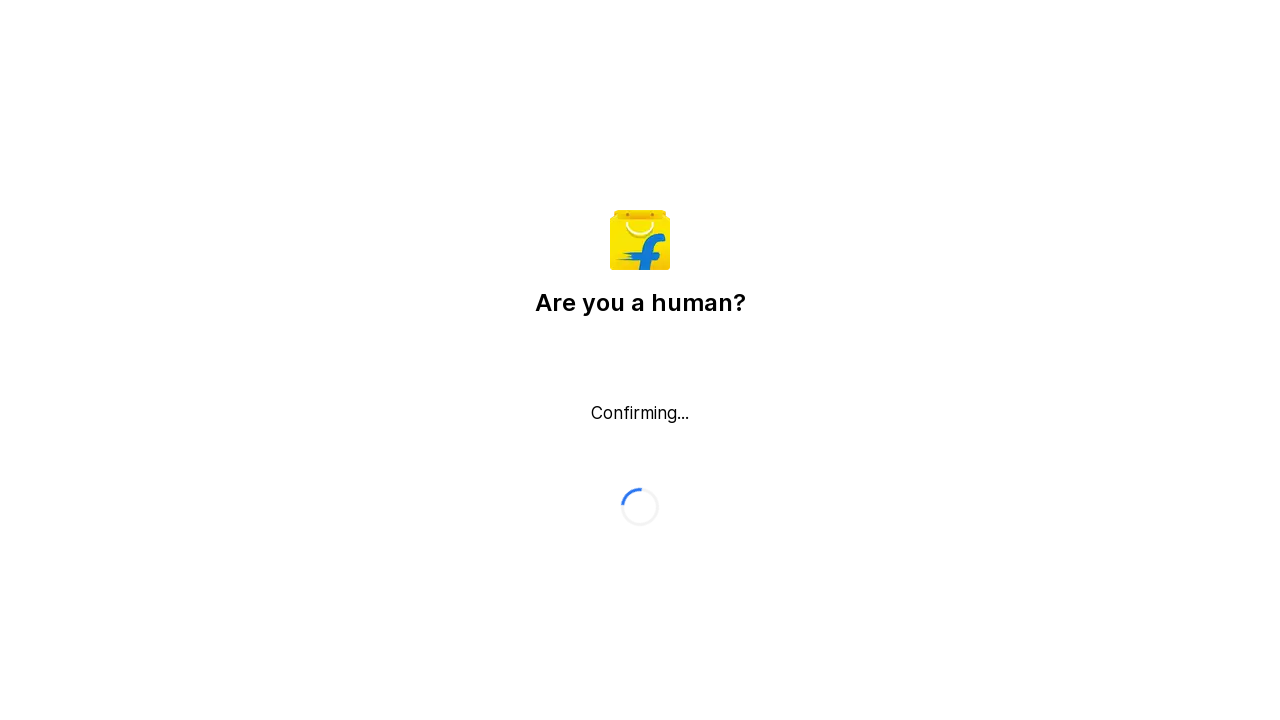

Verified URL is https://www.flipkart.com/
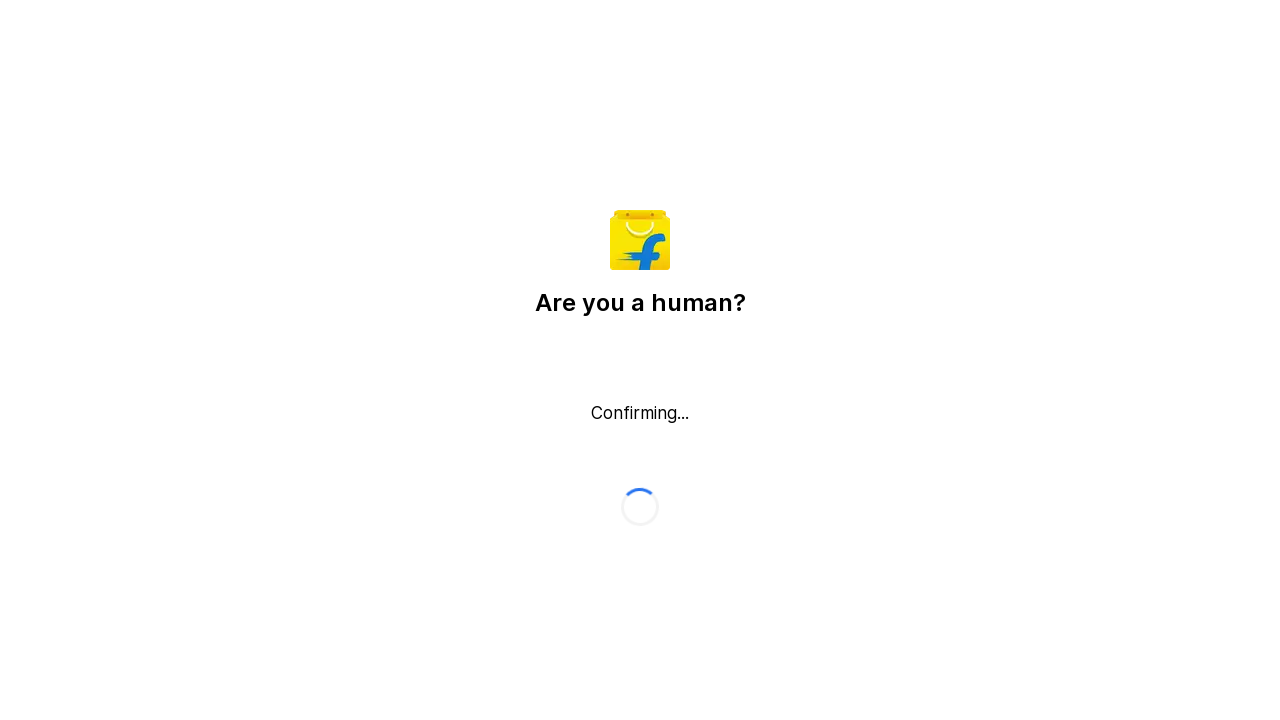

Verified page title is accessible
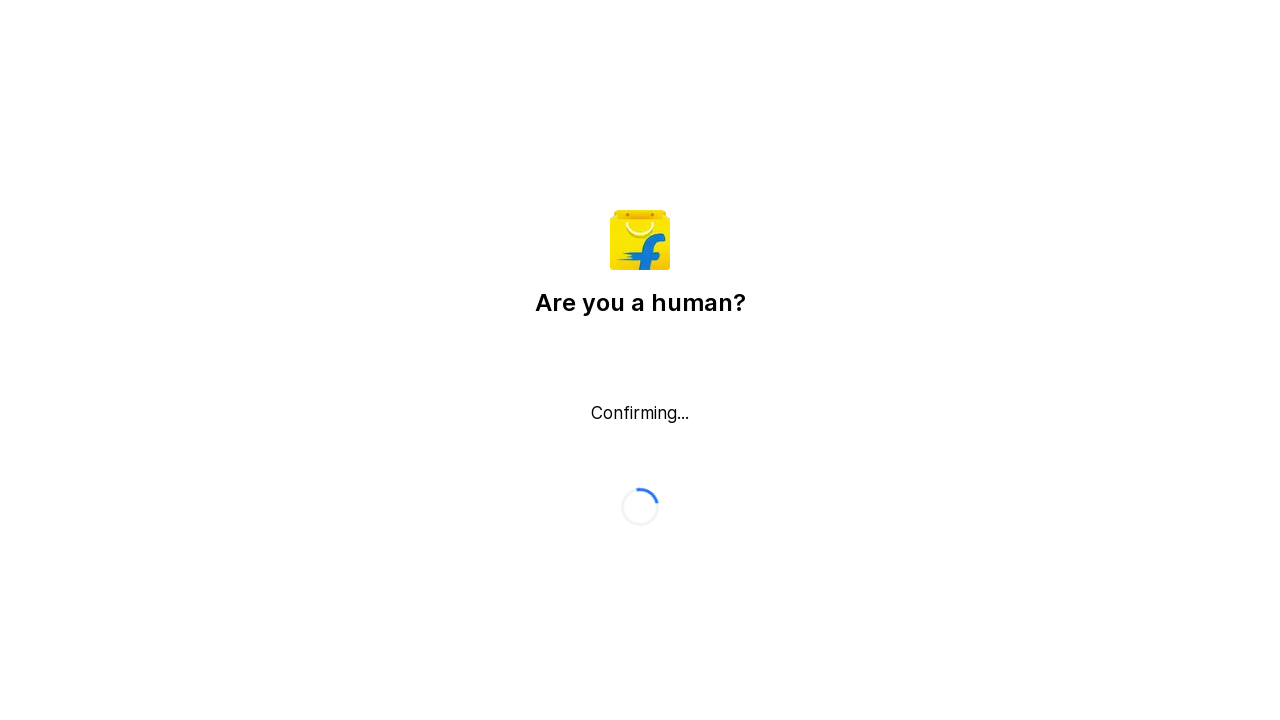

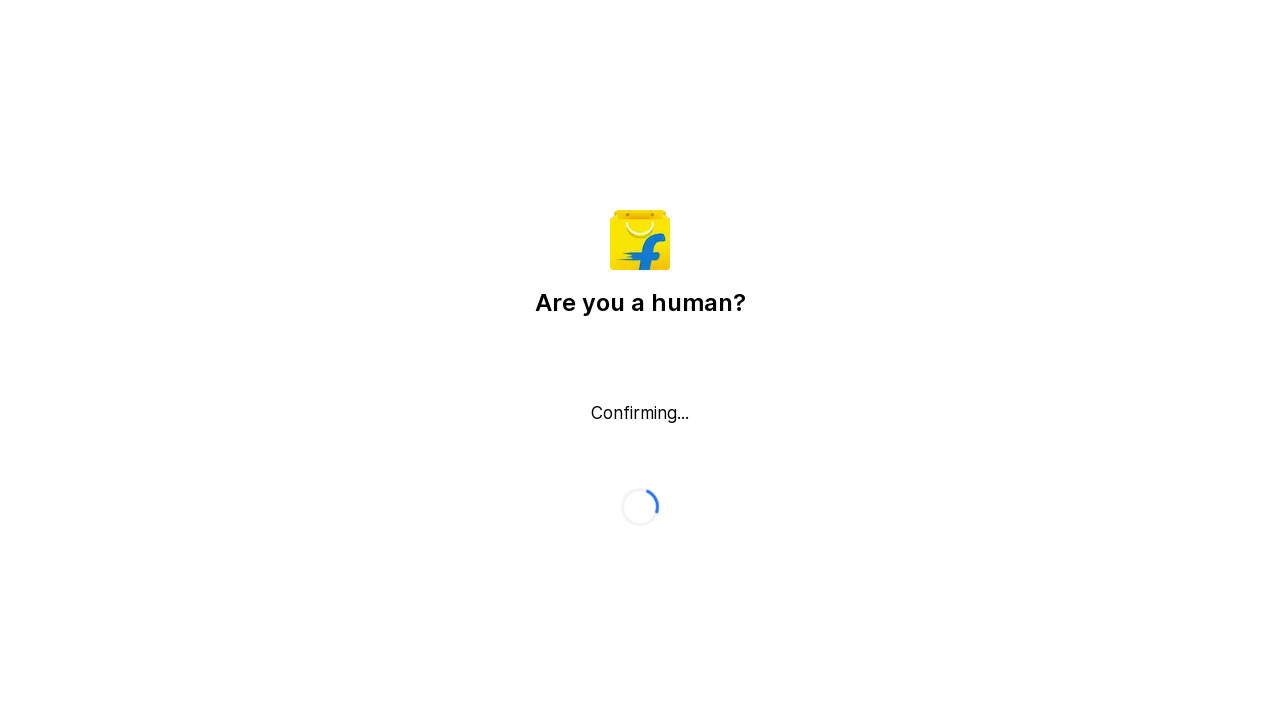